Tests the TCMBank website search functionality by entering an herbal medicine term in the search box, waiting for autocomplete suggestions to appear, and clicking on the first suggestion to navigate to the results page.

Starting URL: https://tcmbank.cn/

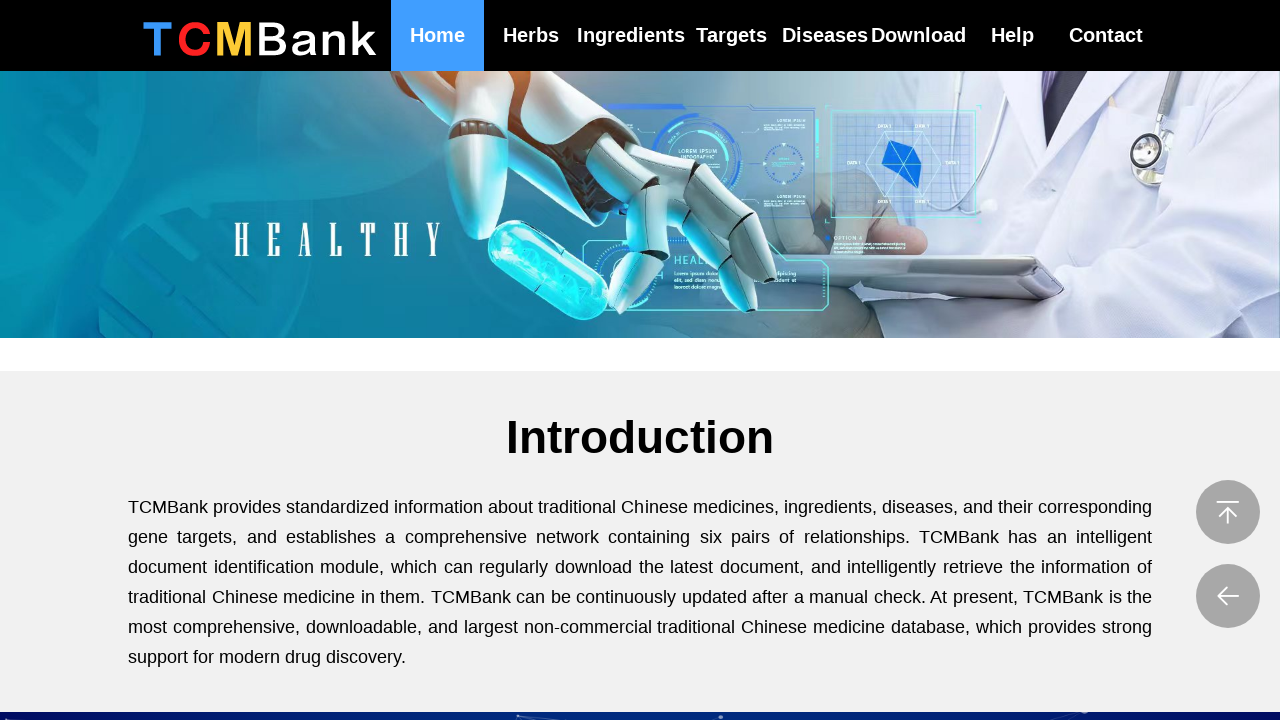

Search box loaded and located
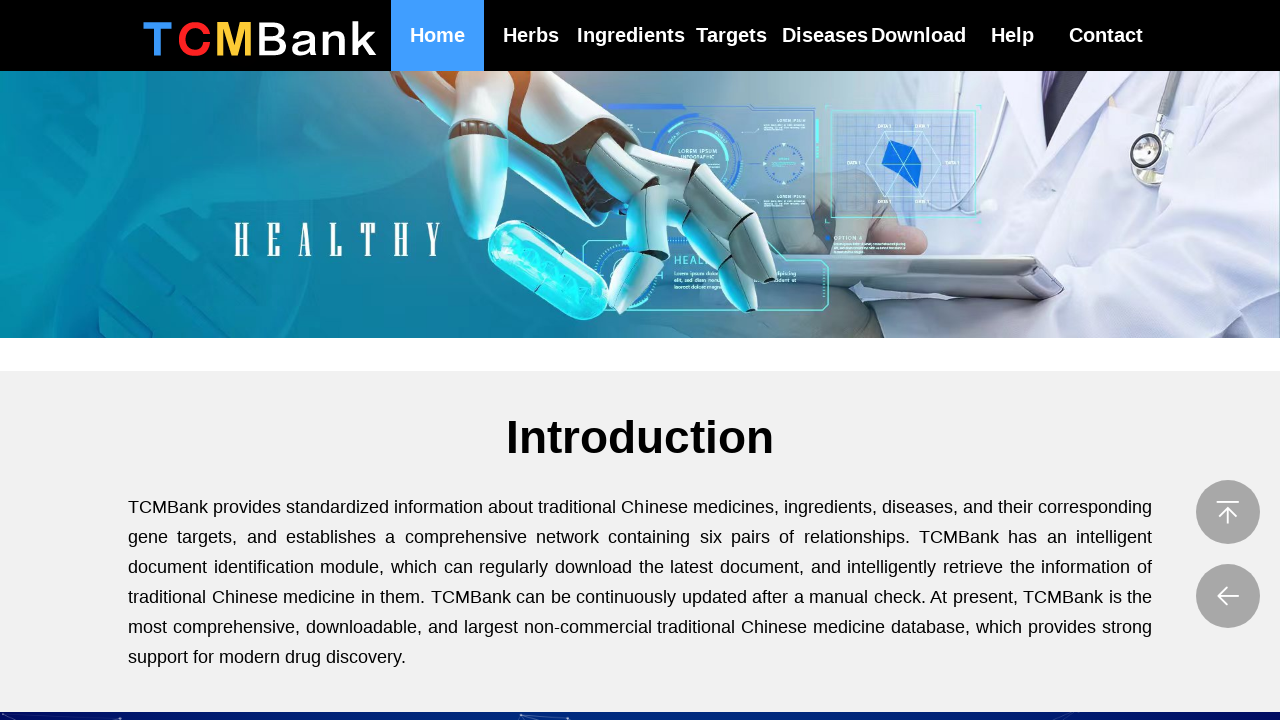

Filled search box with herbal medicine term '黄芩'
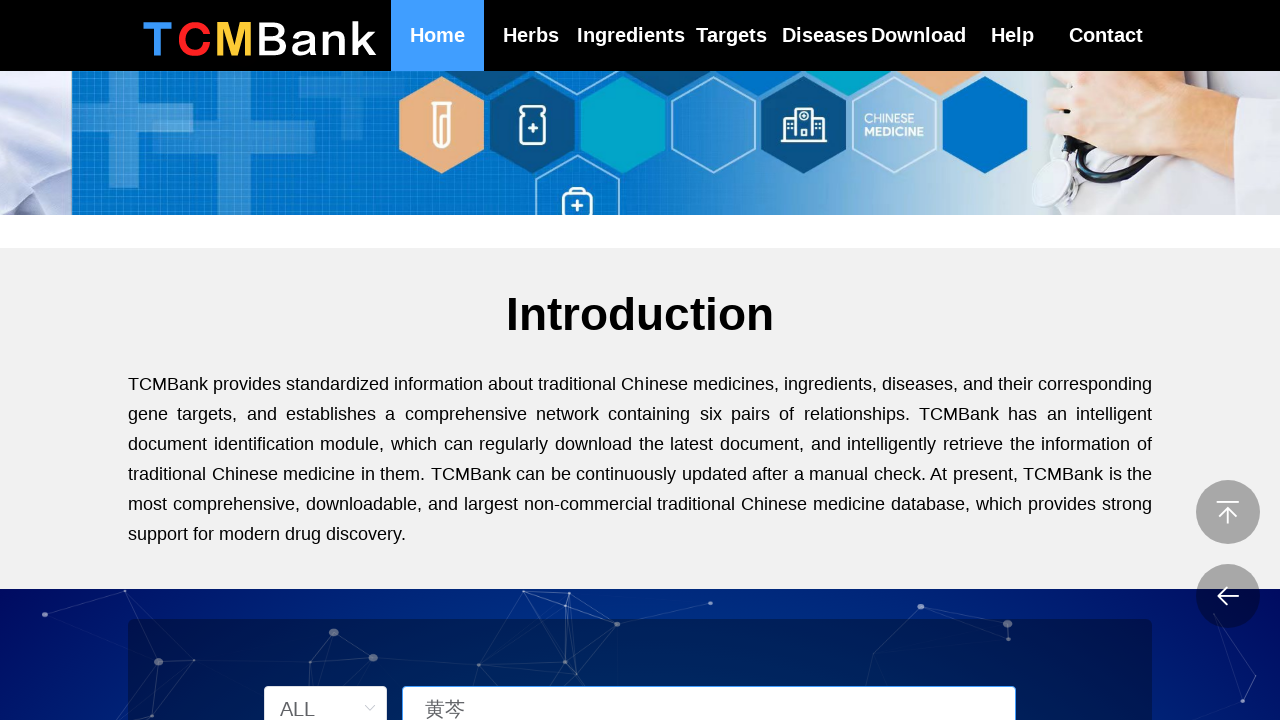

Waited 3 seconds for autocomplete suggestions to appear
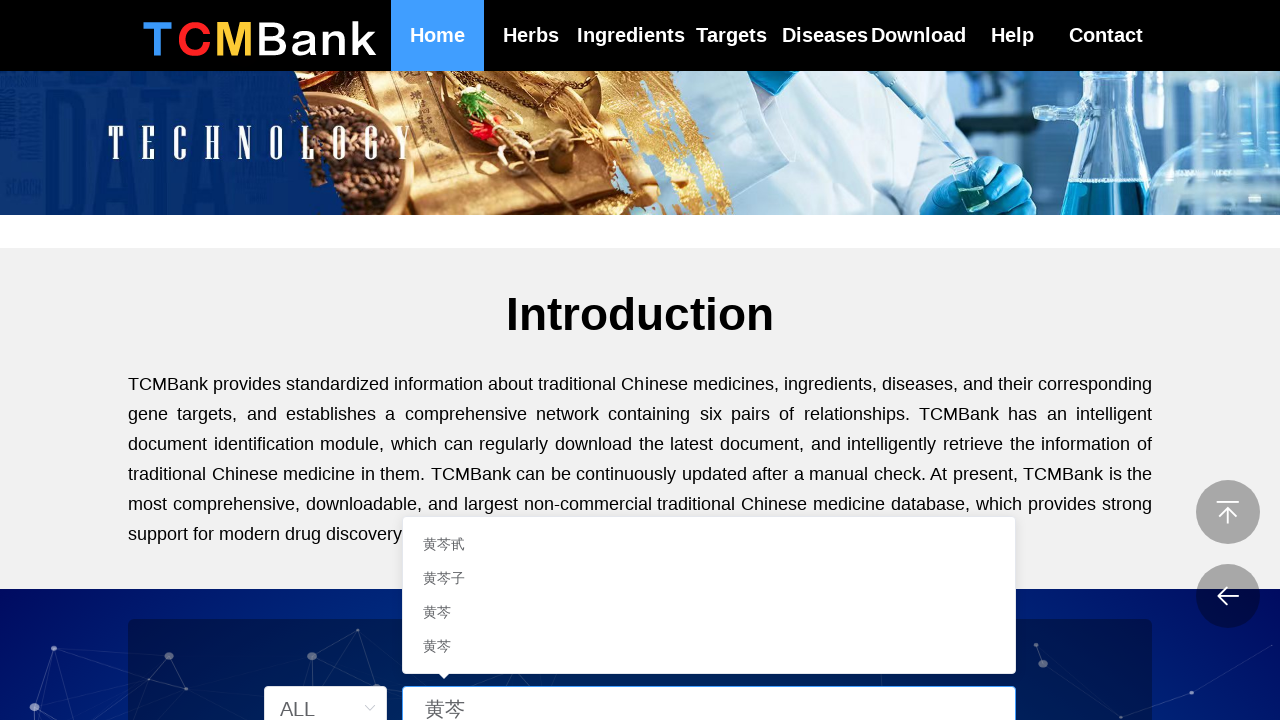

First autocomplete suggestion located
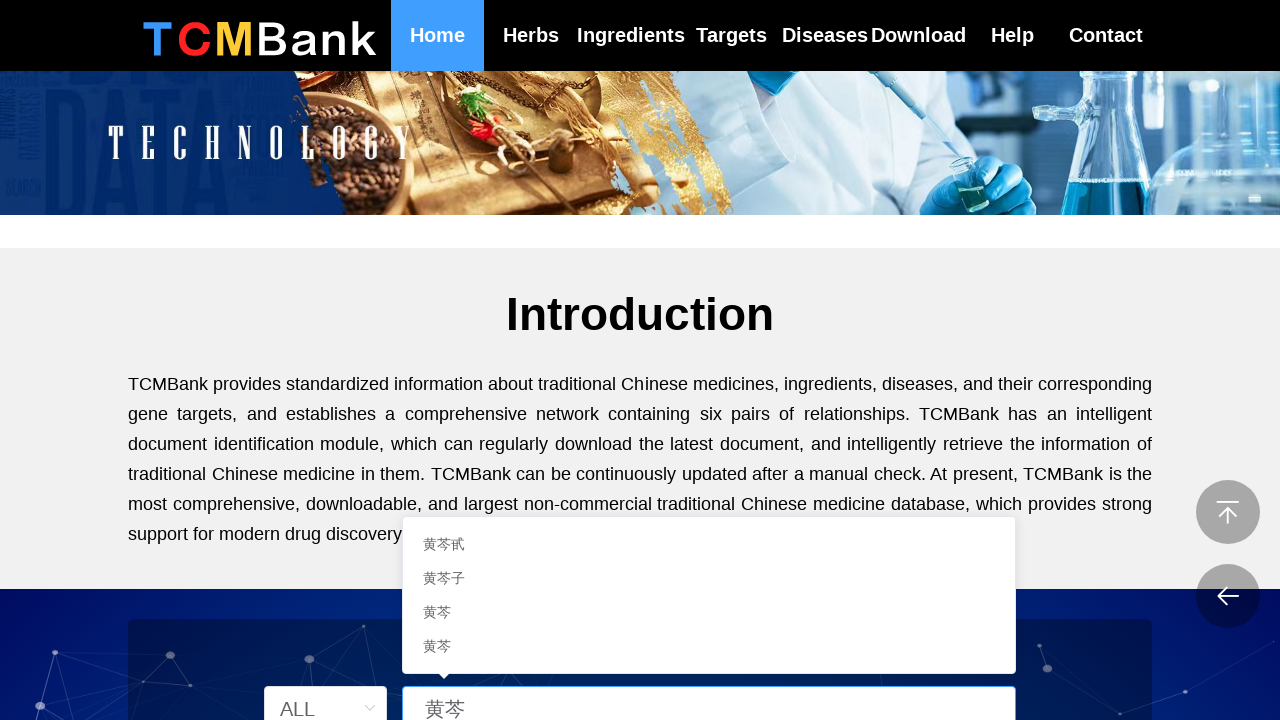

Clicked on first autocomplete suggestion to navigate to results
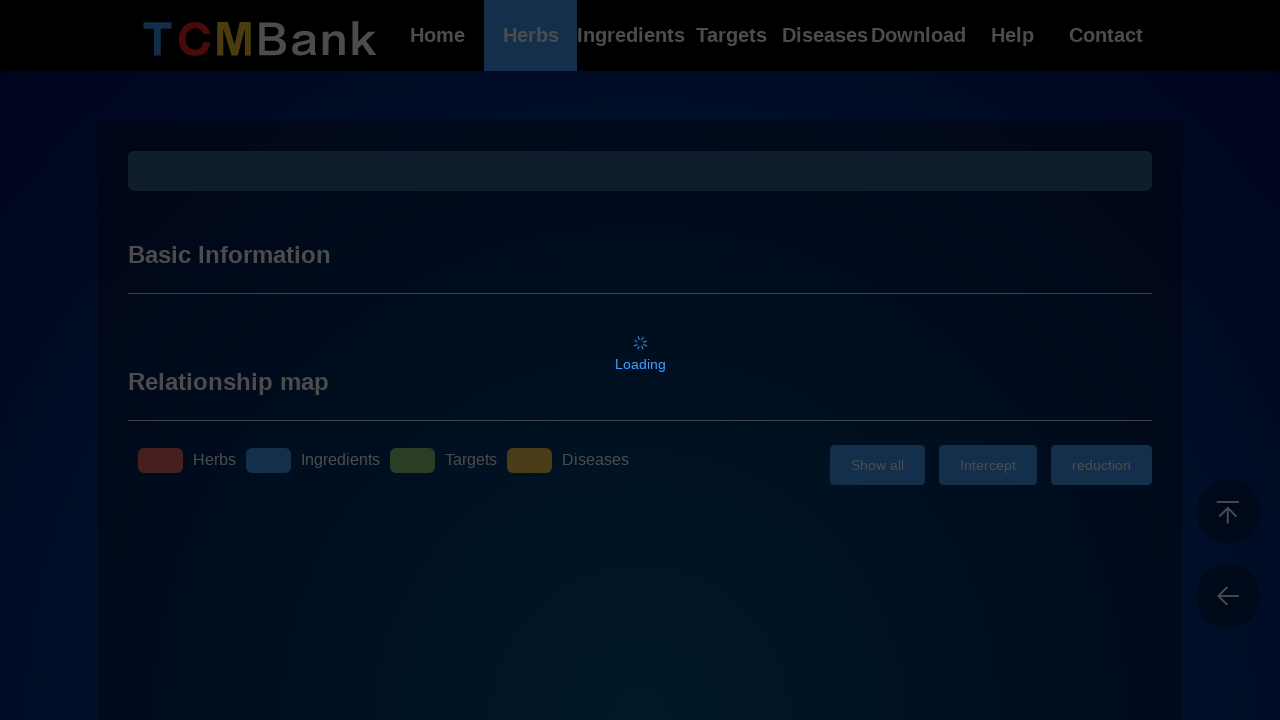

Search results table loaded successfully
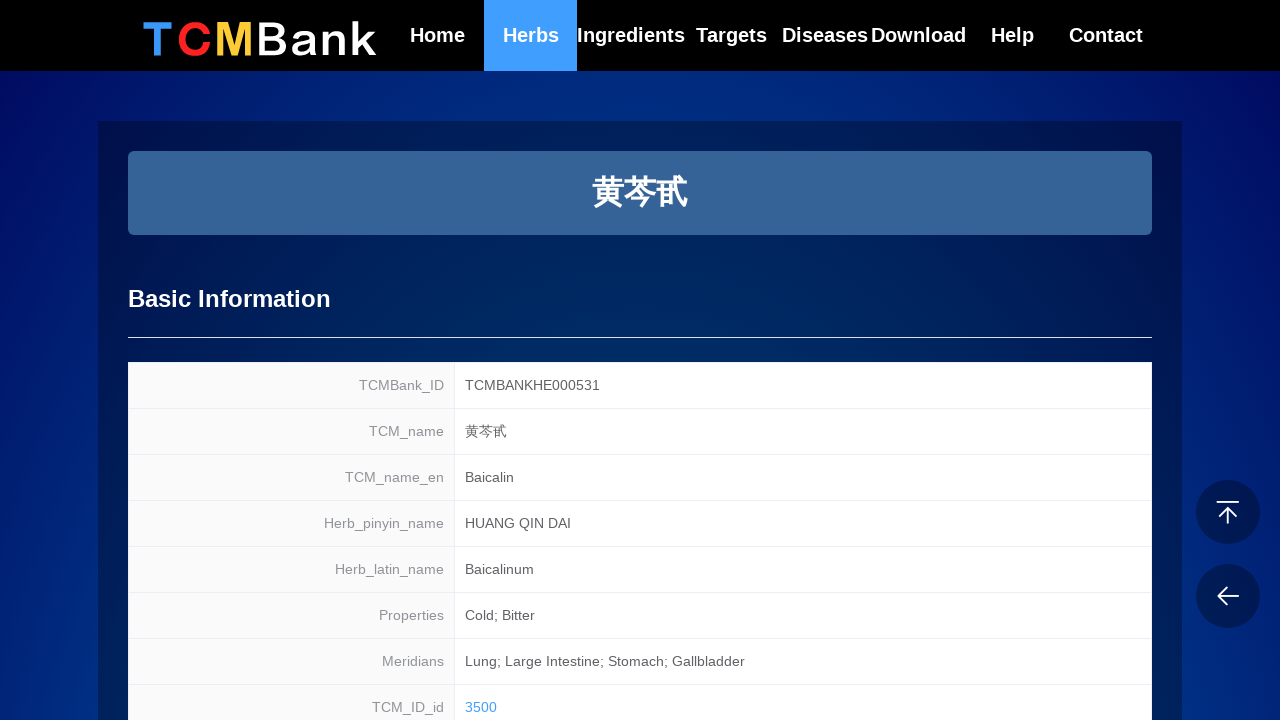

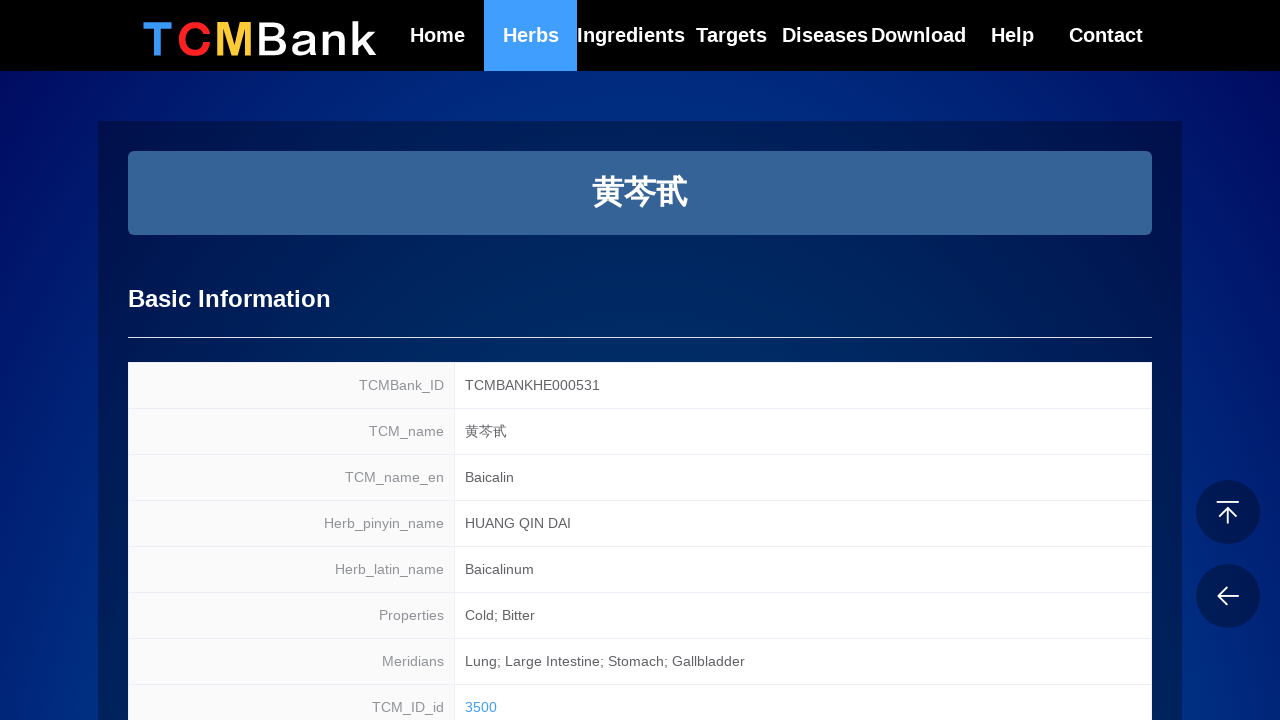